Tests a web form by filling a text input field with "Selenium" and clicking the submit button, then verifies the success message is displayed.

Starting URL: https://www.selenium.dev/selenium/web/web-form.html

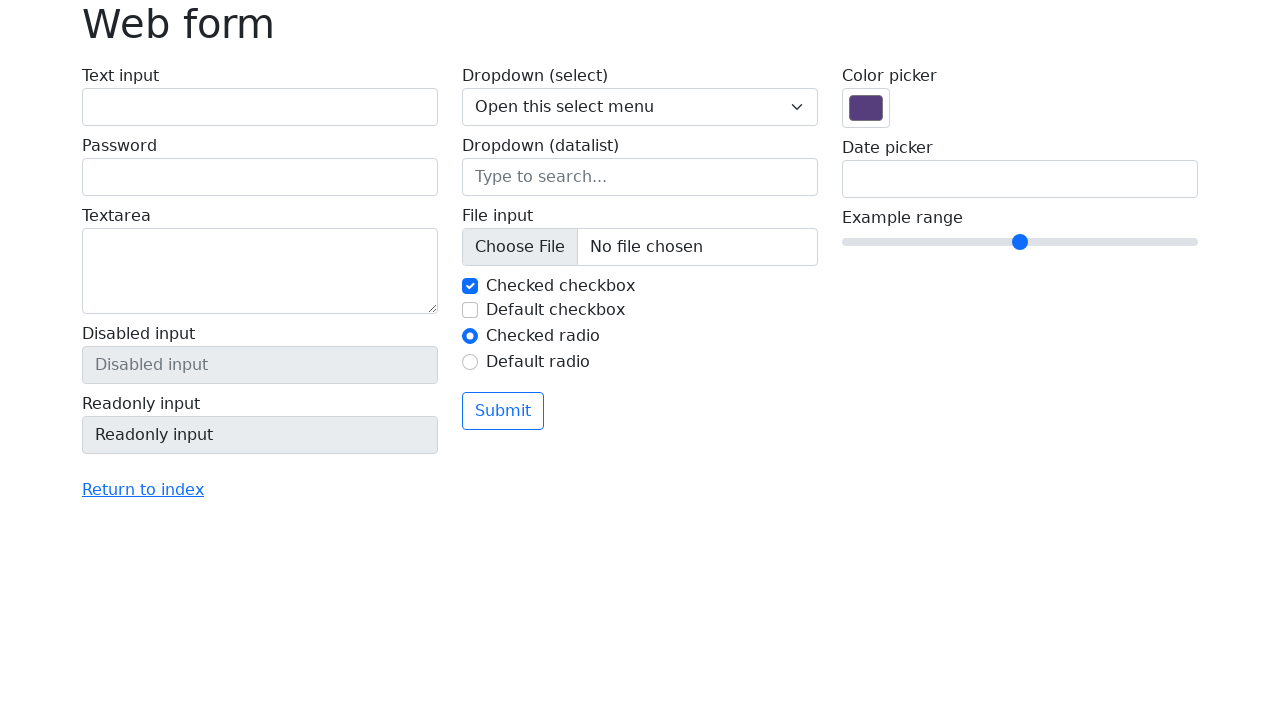

Verified page title is 'Web form'
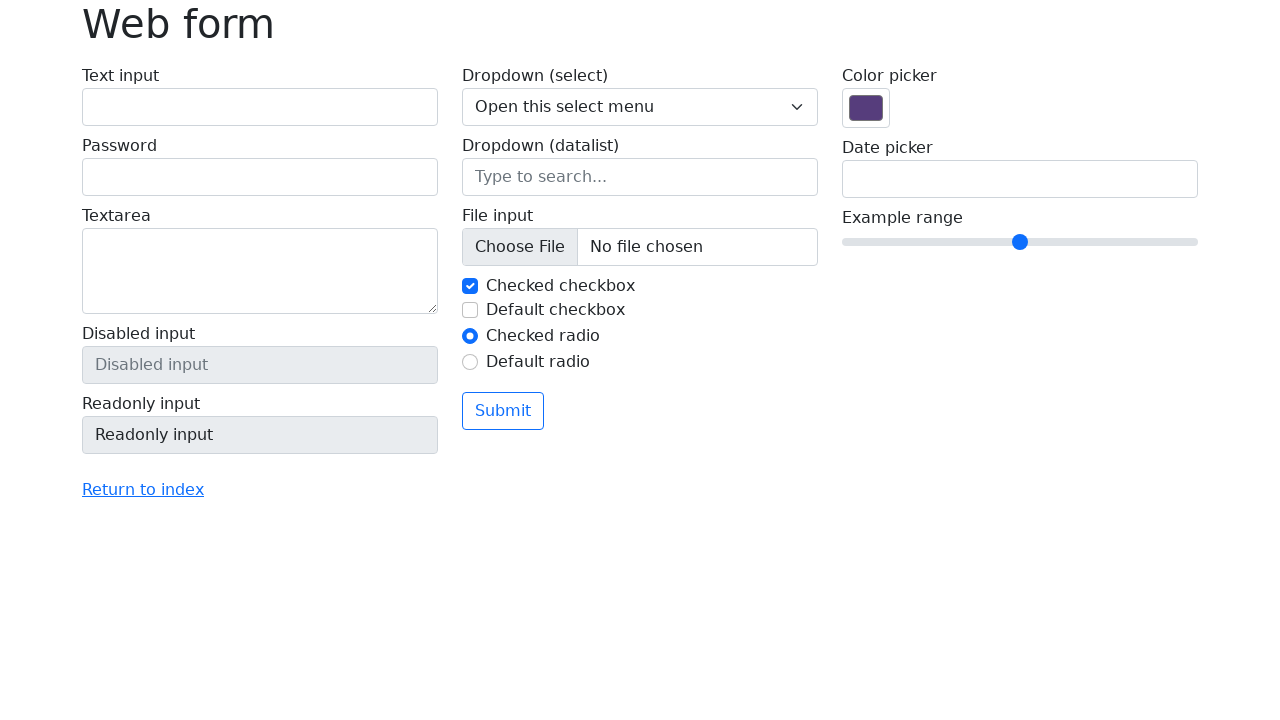

Filled text input field with 'Selenium' on input[name='my-text']
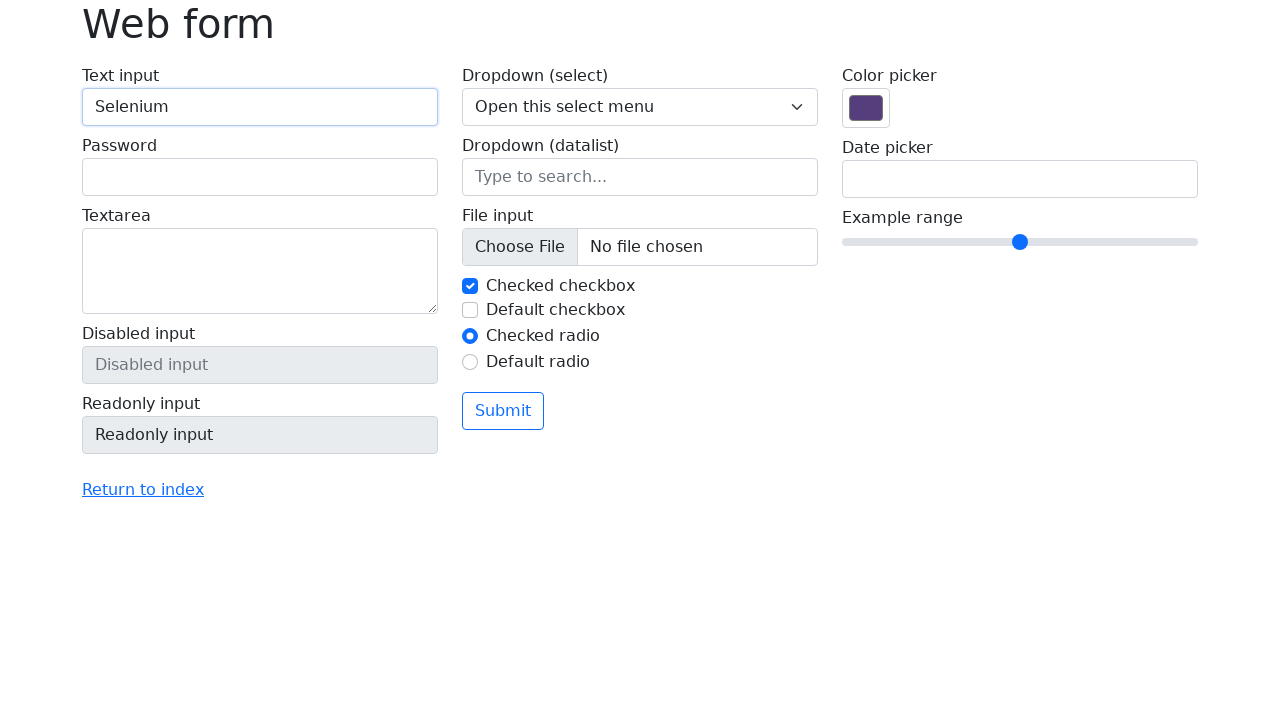

Clicked the submit button at (503, 411) on button
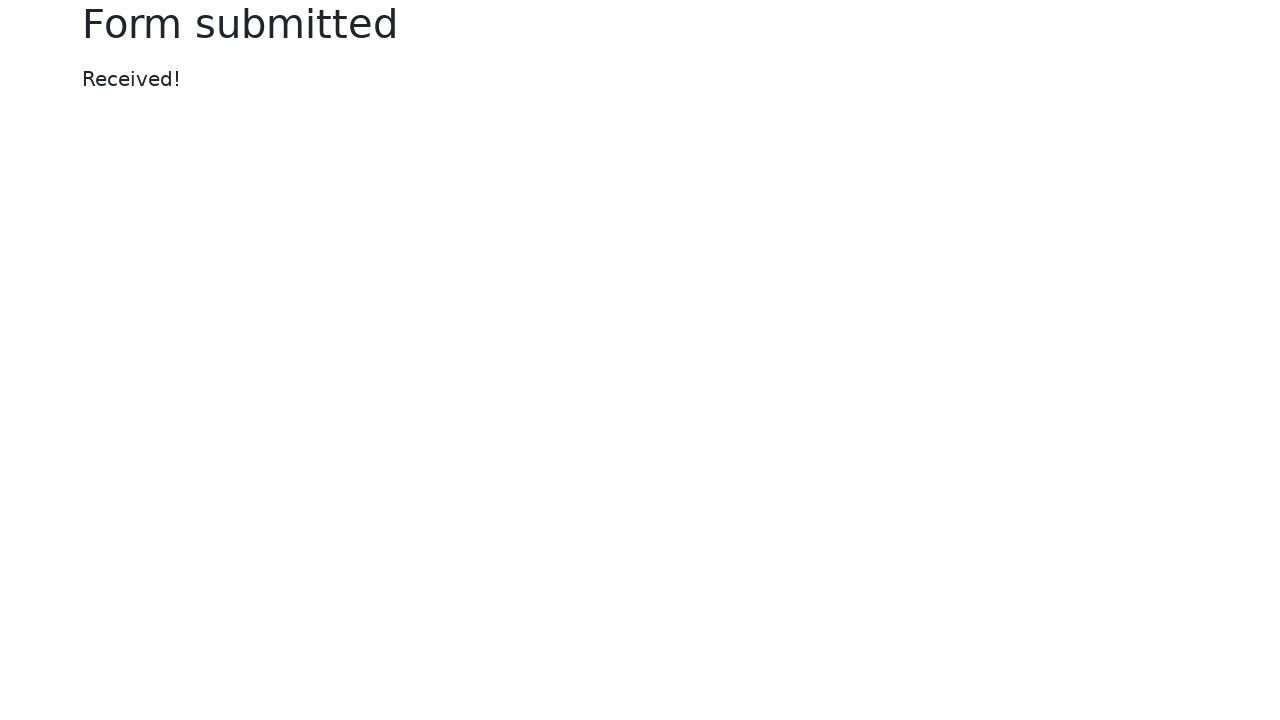

Success message element appeared
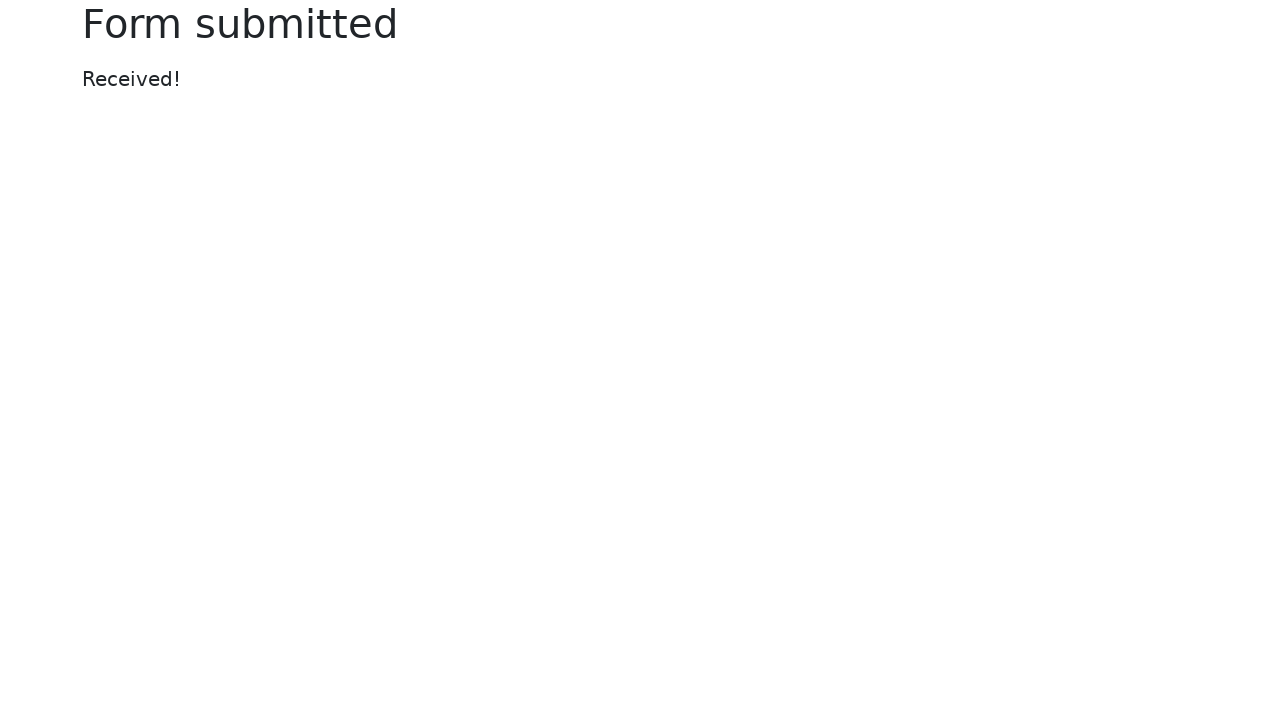

Located success message element
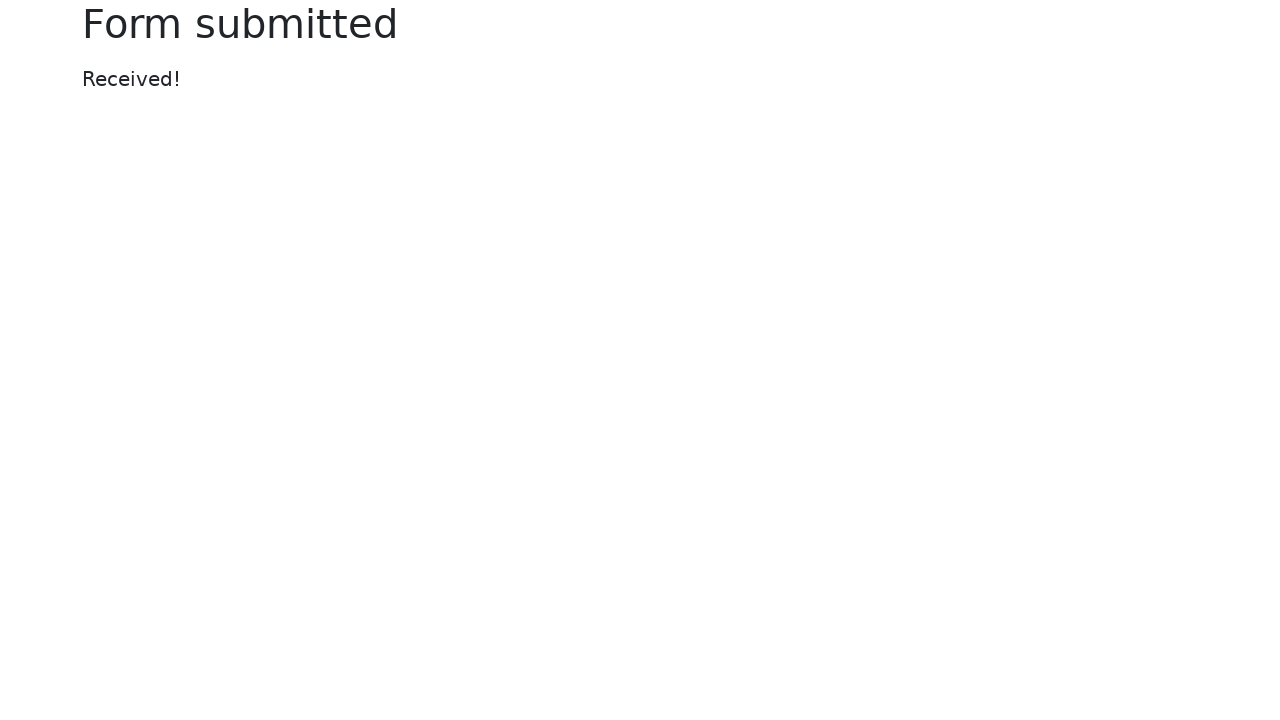

Verified success message displays 'Received!'
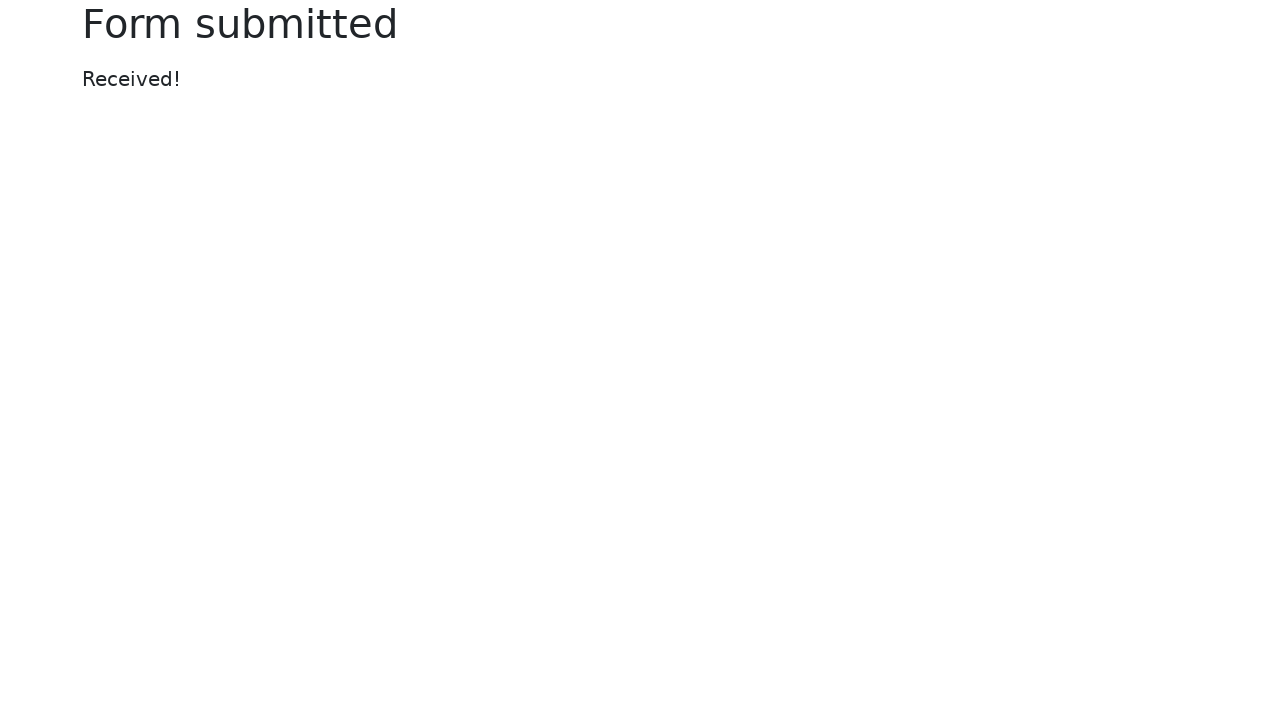

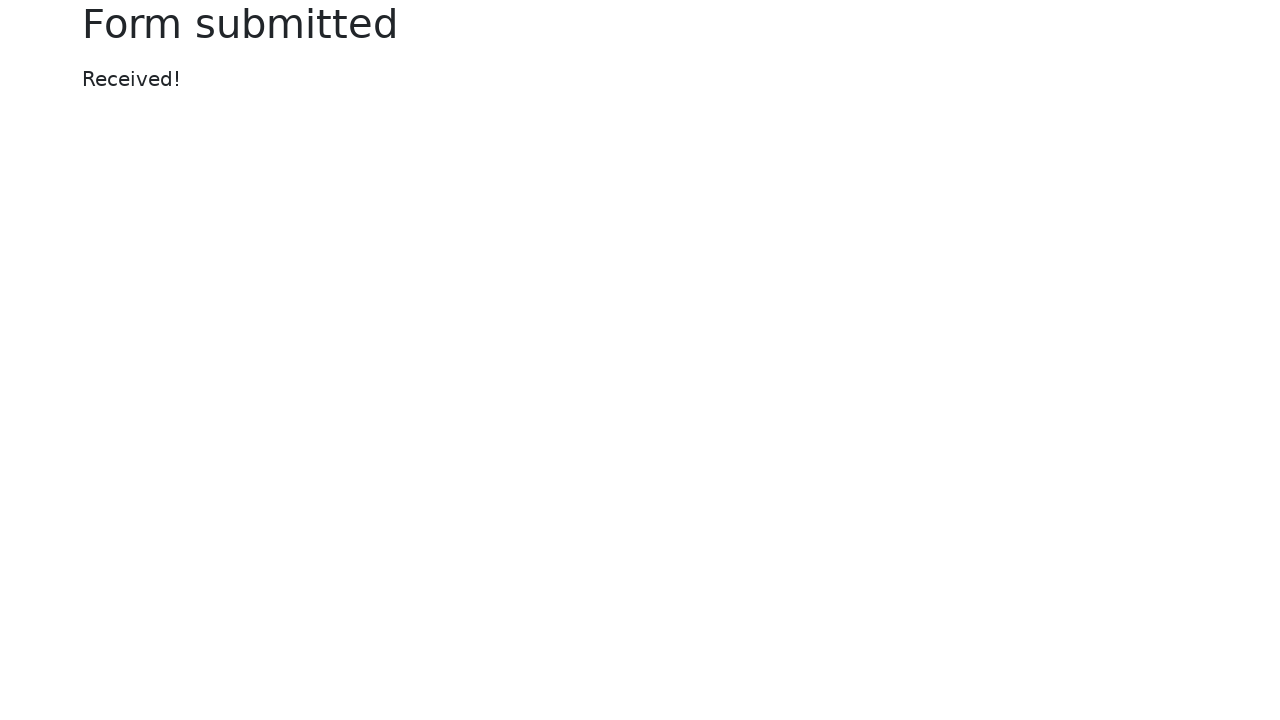